Tests form validation by submitting empty form, verifying error icons appear, and then clicking the clear error button to dismiss them

Starting URL: https://www.saucedemo.com/

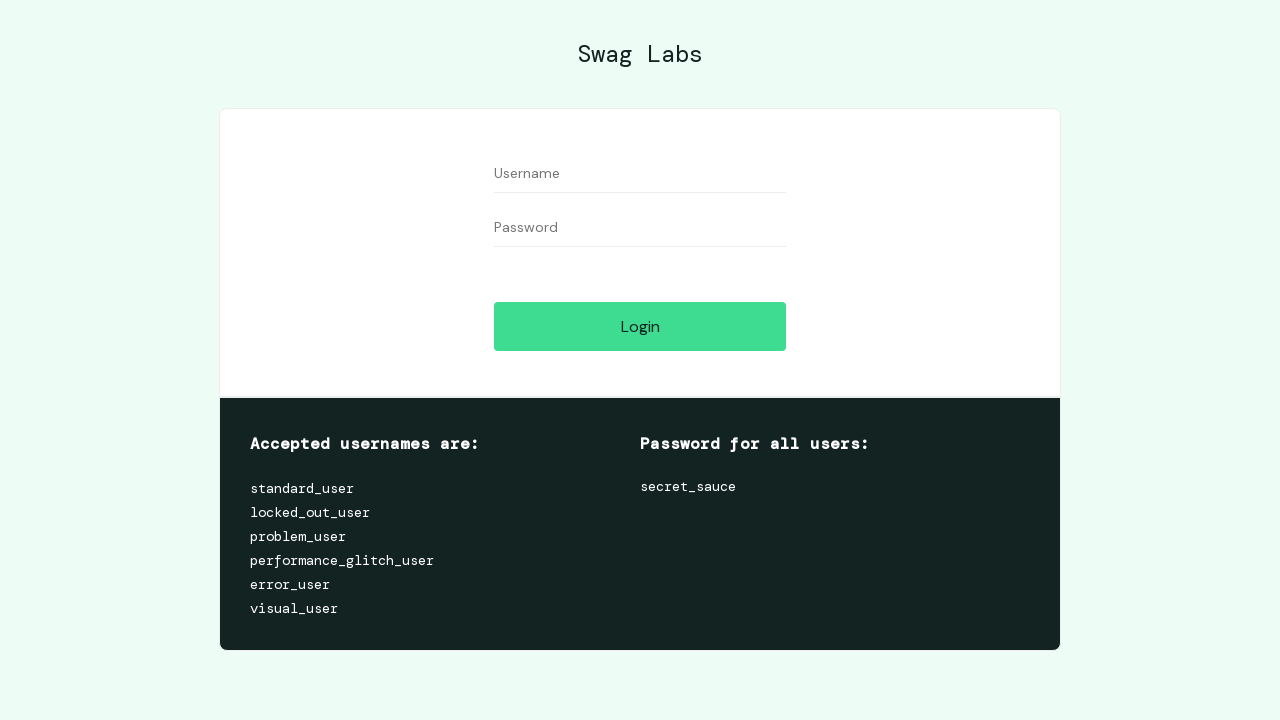

Clicked login button to trigger form validation at (640, 326) on #login-button
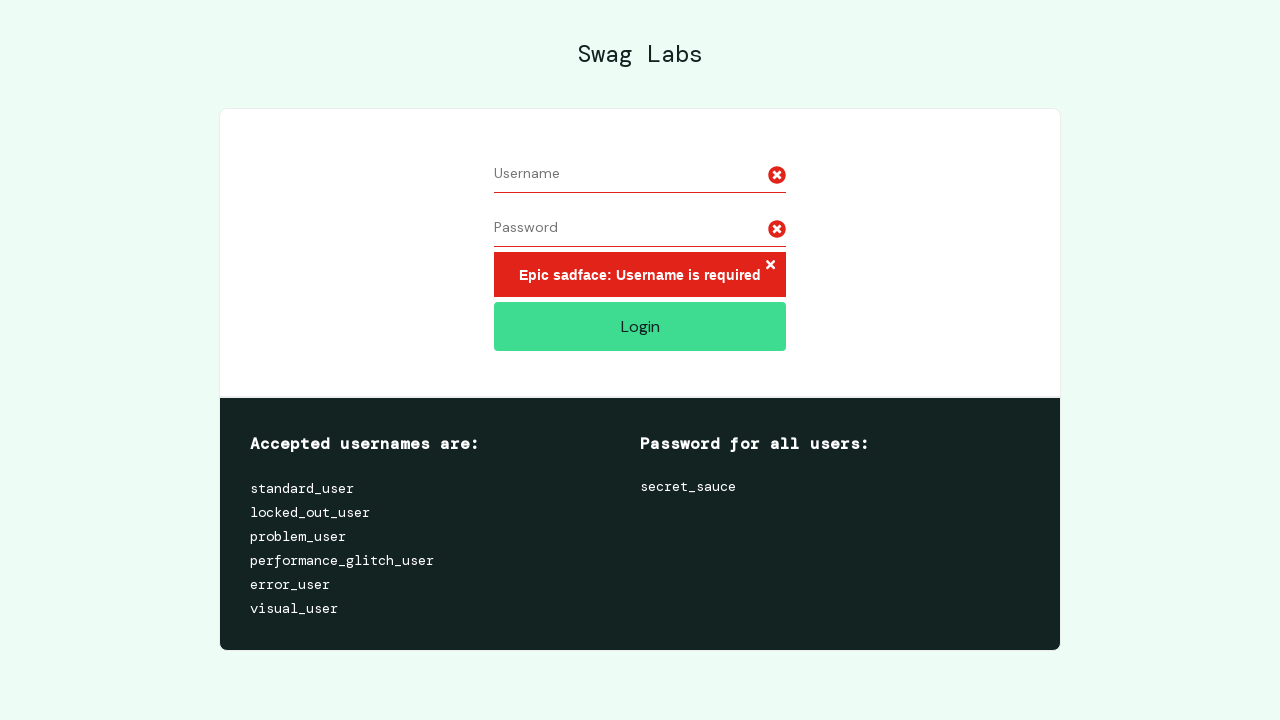

Error message appeared on form
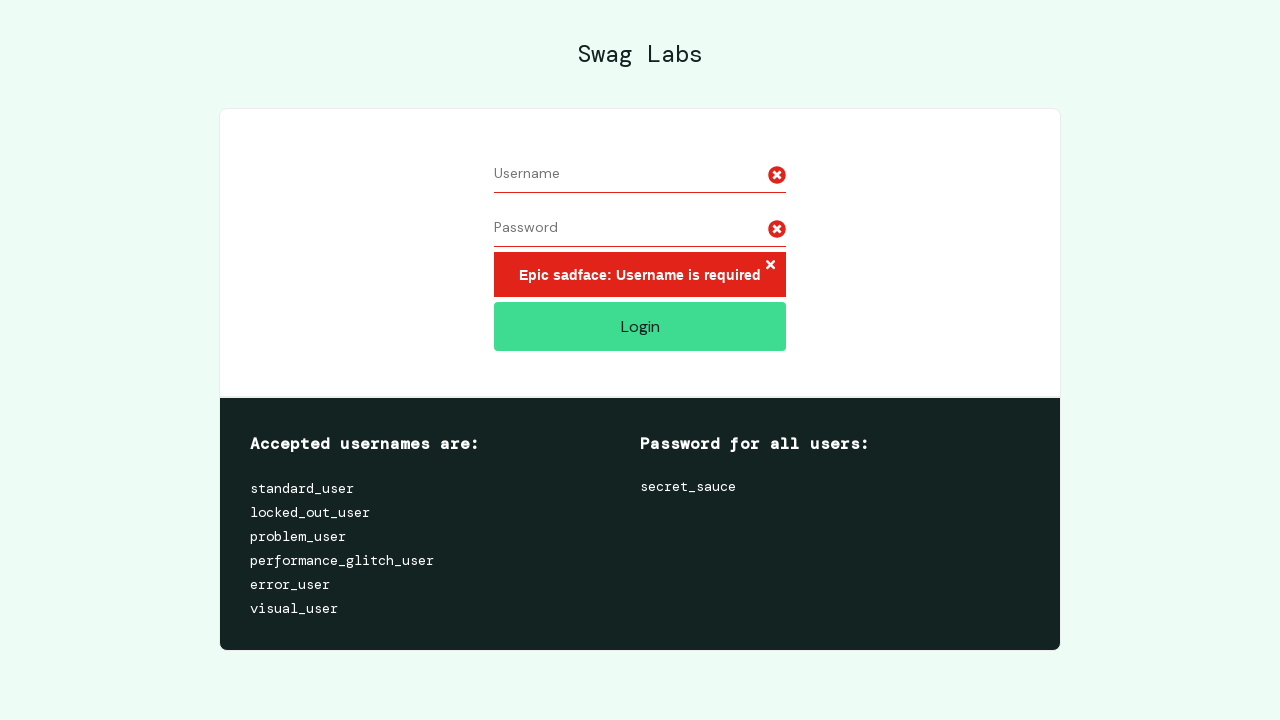

Clicked clear error button to dismiss validation errors at (770, 266) on xpath=//*[@id='login_button_container']/div/form/div[3]/h3/button
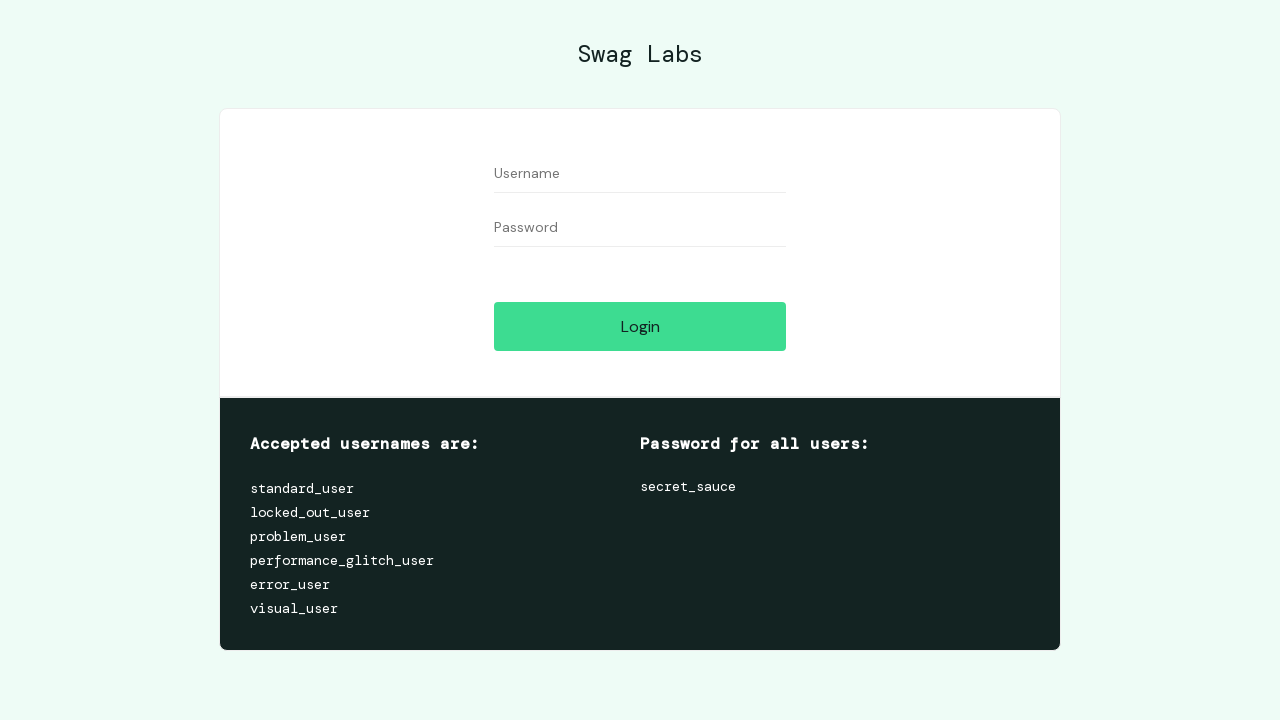

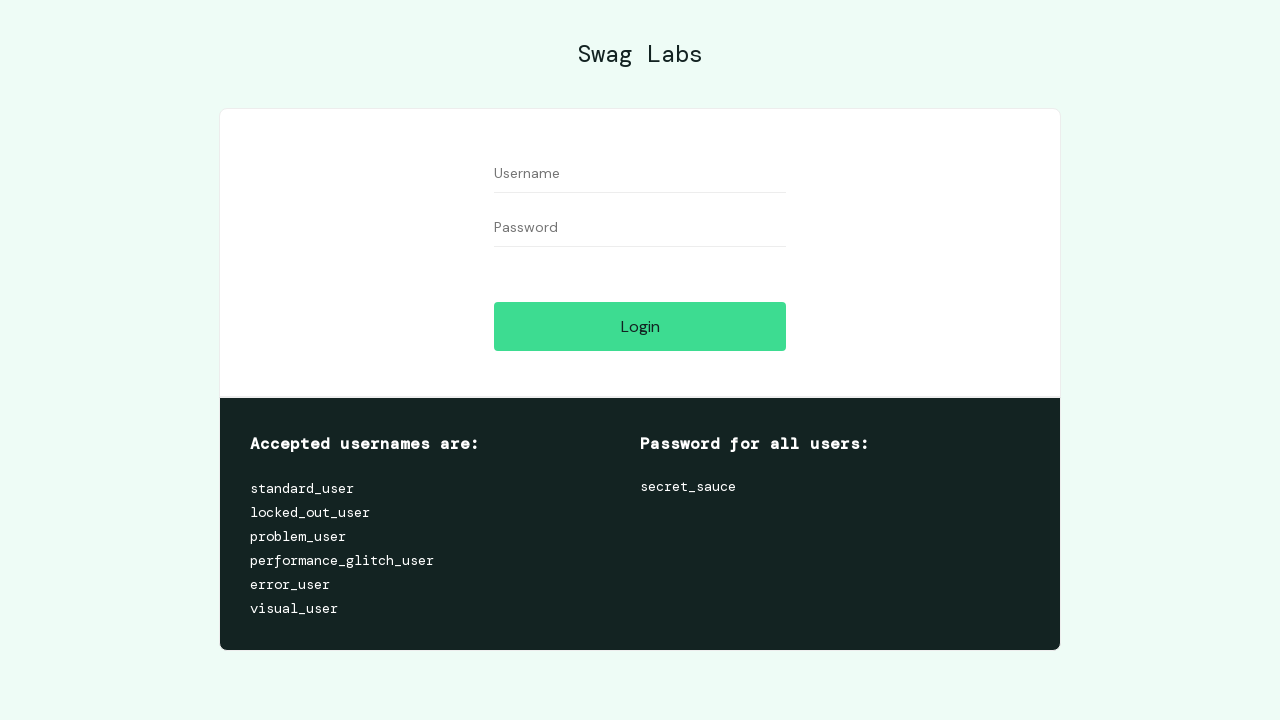